Tests browser window handling by opening a child window, performing actions on it, then switching back to the main window

Starting URL: https://skpatro.github.io/demo/links/

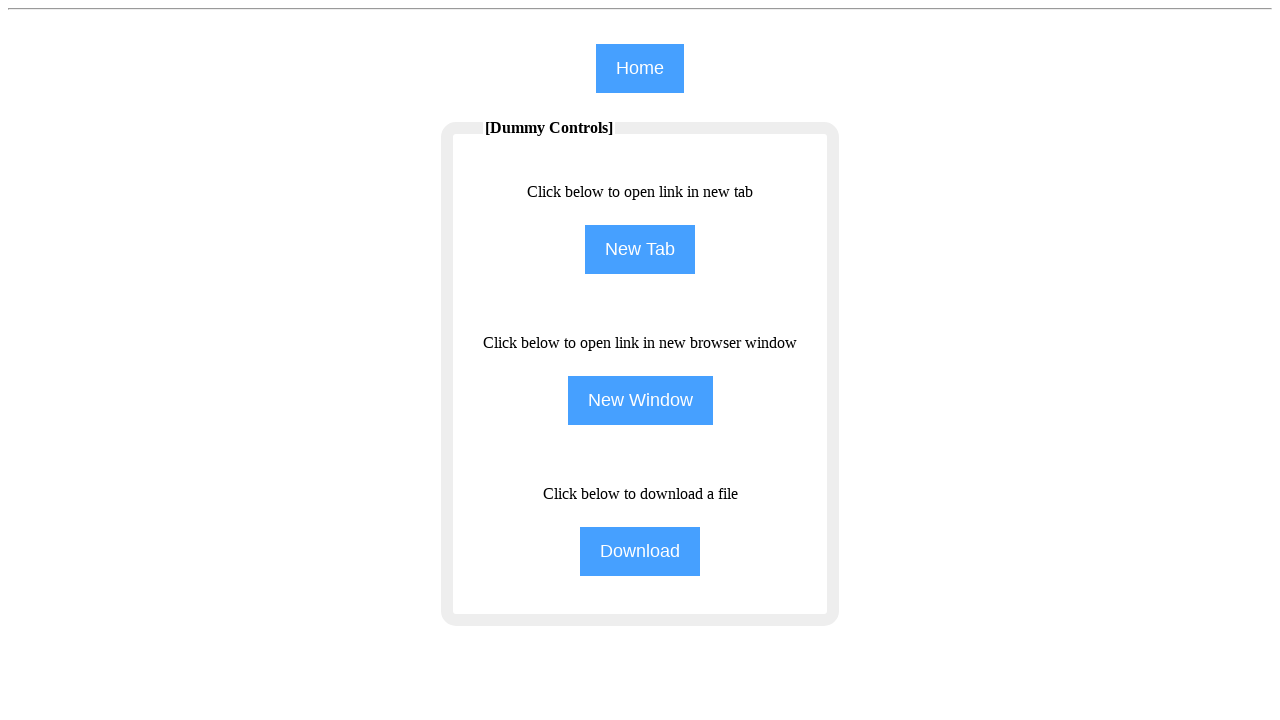

Clicked button to open child browser window at (640, 400) on input[name='NewWindow']
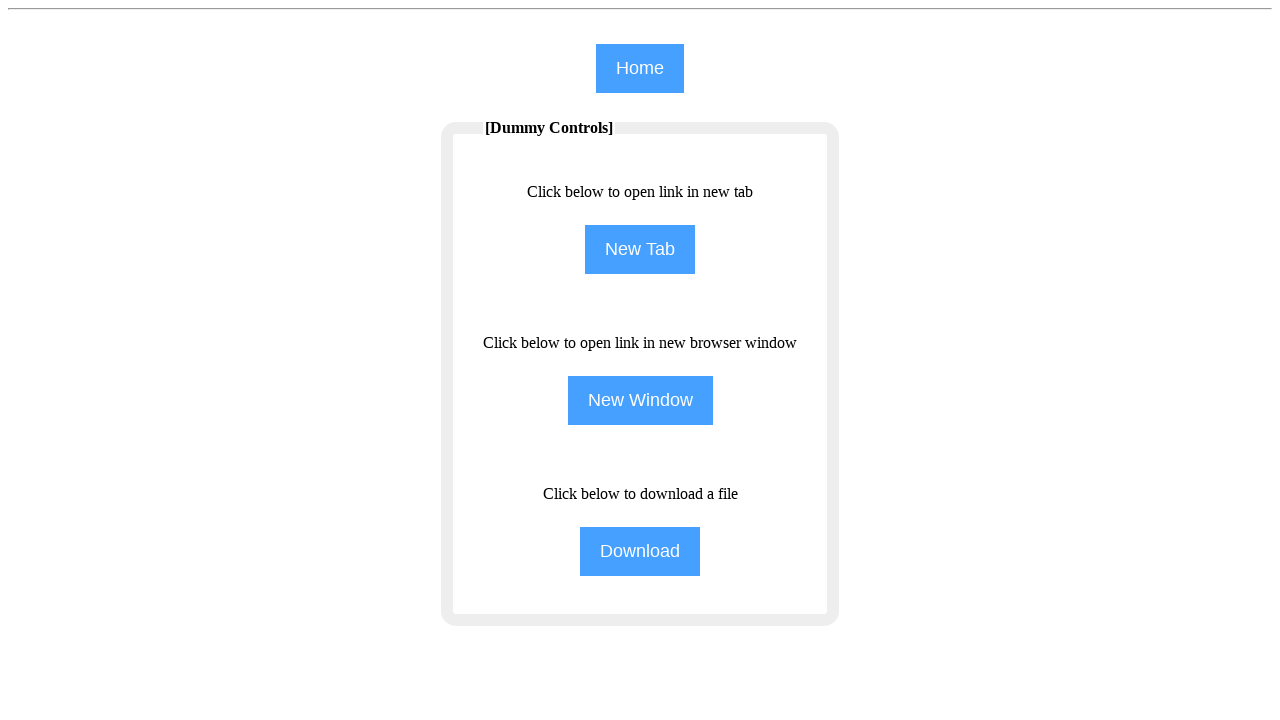

Child window loaded completely
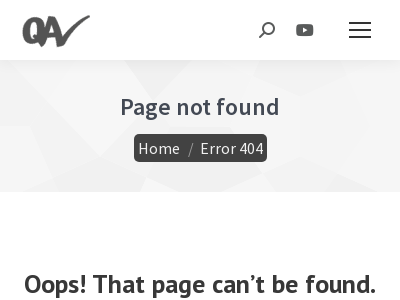

Filled search field in child window with 'Good Morning' on #the7-search
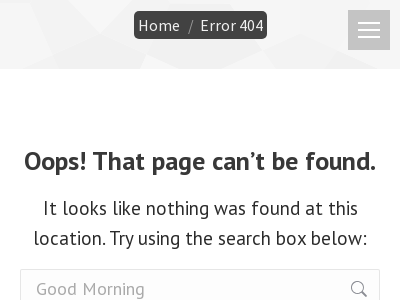

Closed child browser window
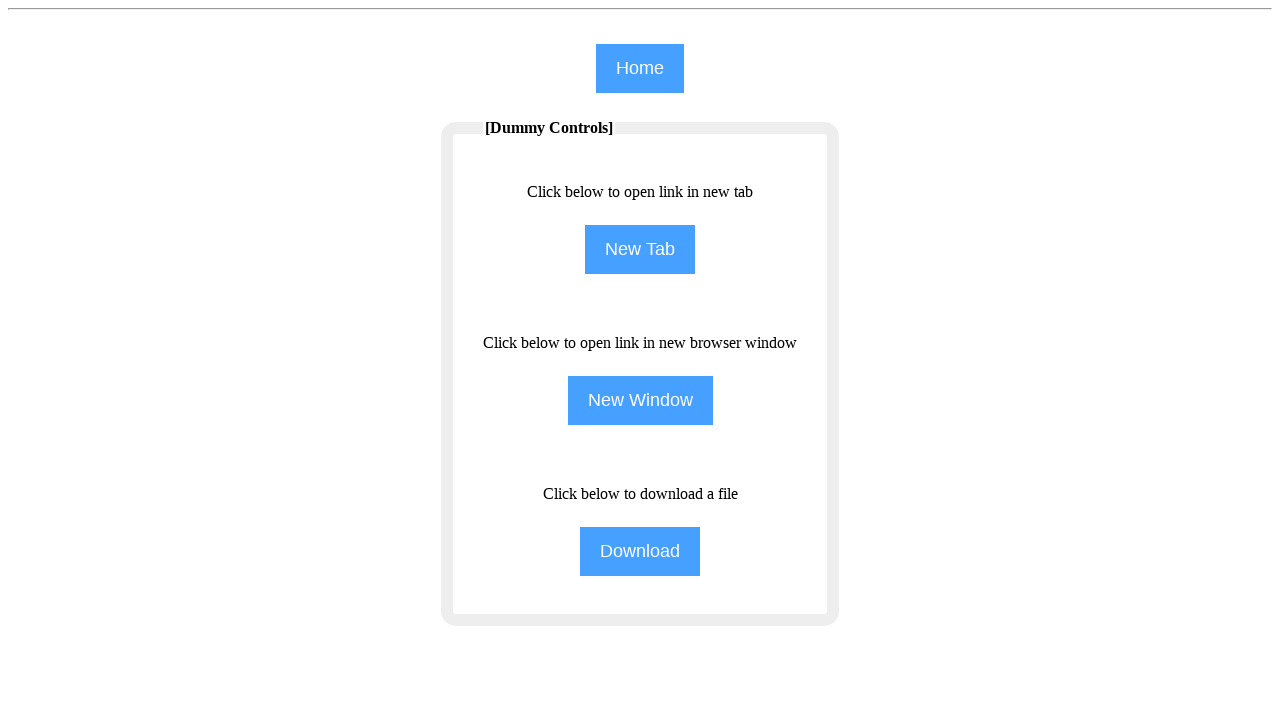

Retrieved text from main page: '[Dummy Controls]'
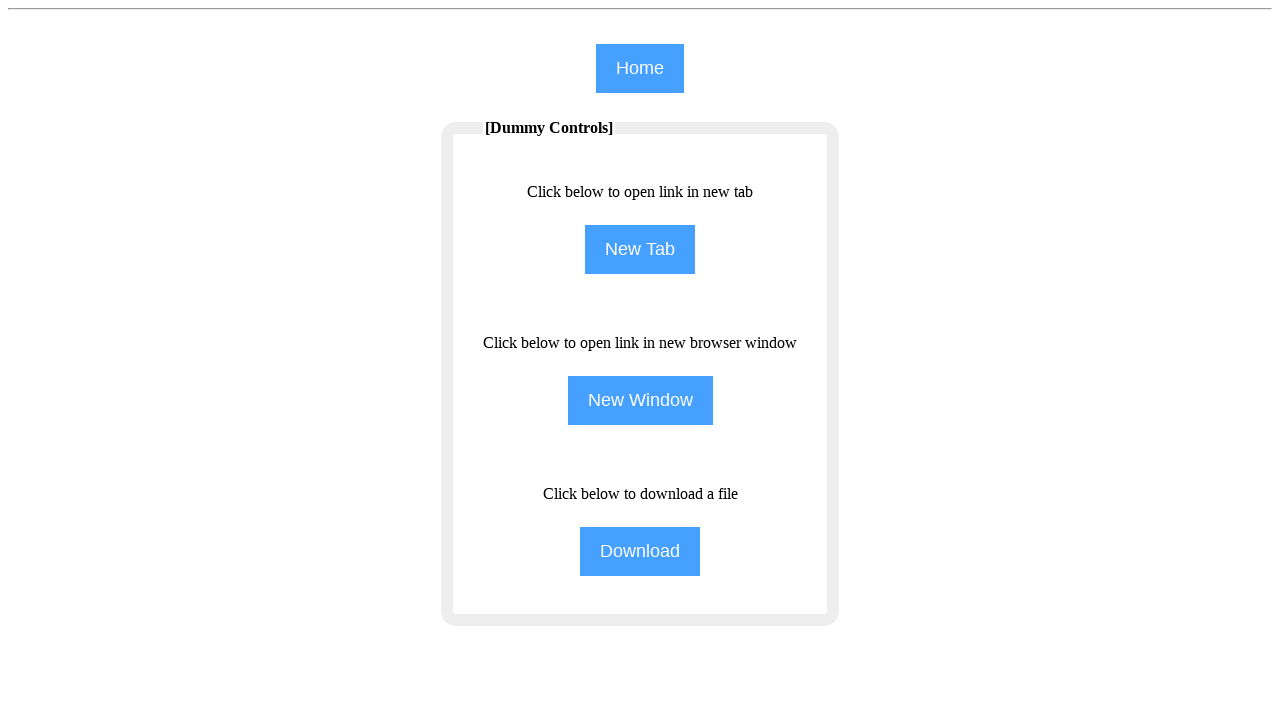

Printed main page text to console
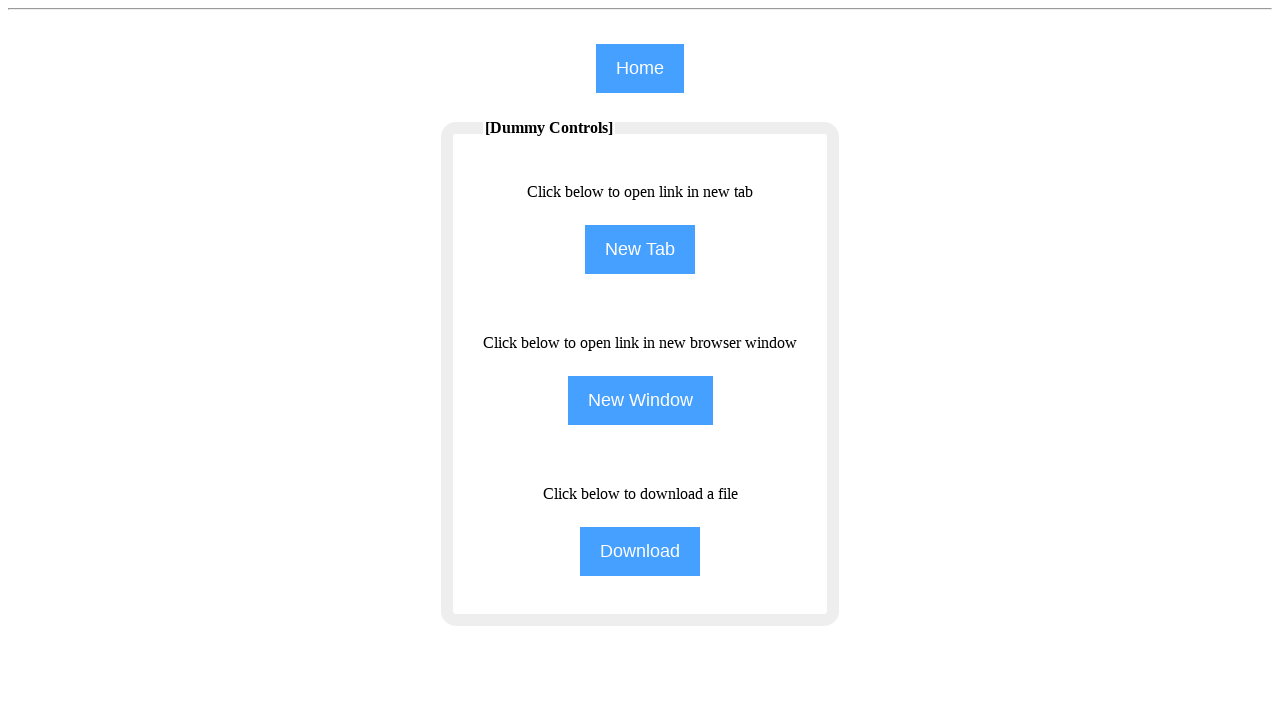

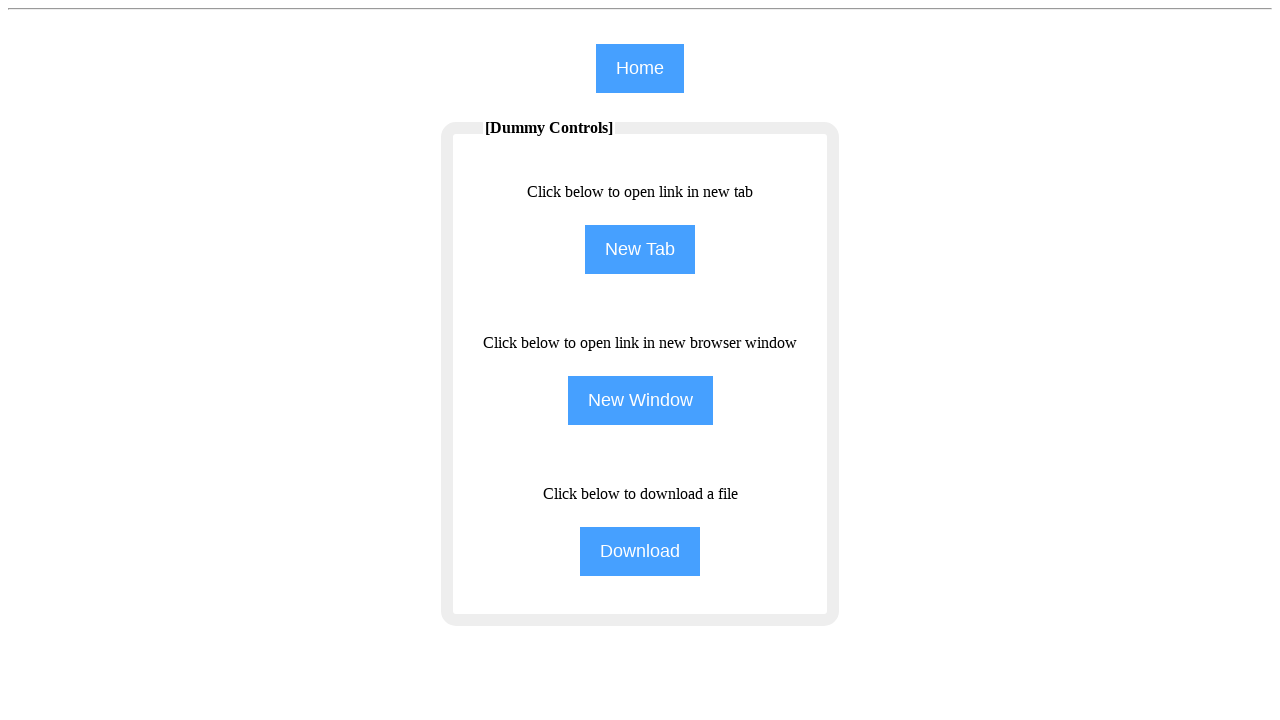